Tests keyboard input functionality by typing text into an input field and then using Ctrl+A keyboard shortcut to select all text

Starting URL: https://the-internet.herokuapp.com/key_presses

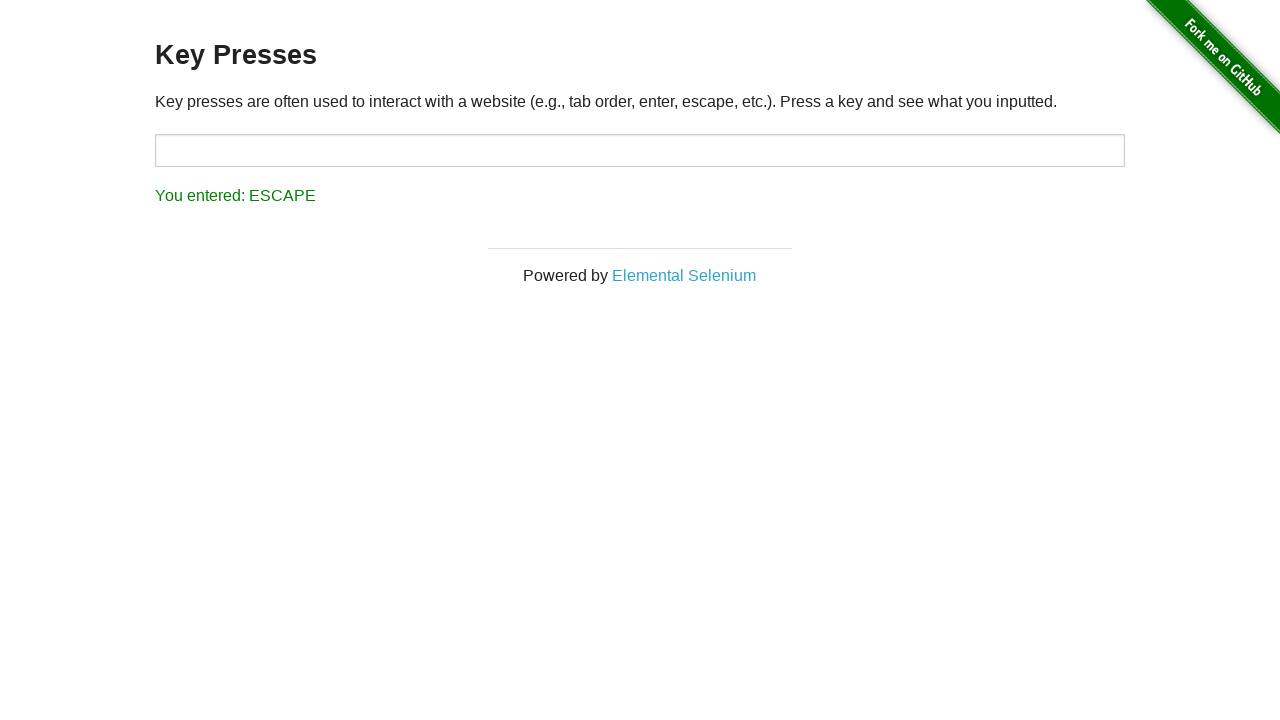

Typed 'This text' into the keyboard input field on #target
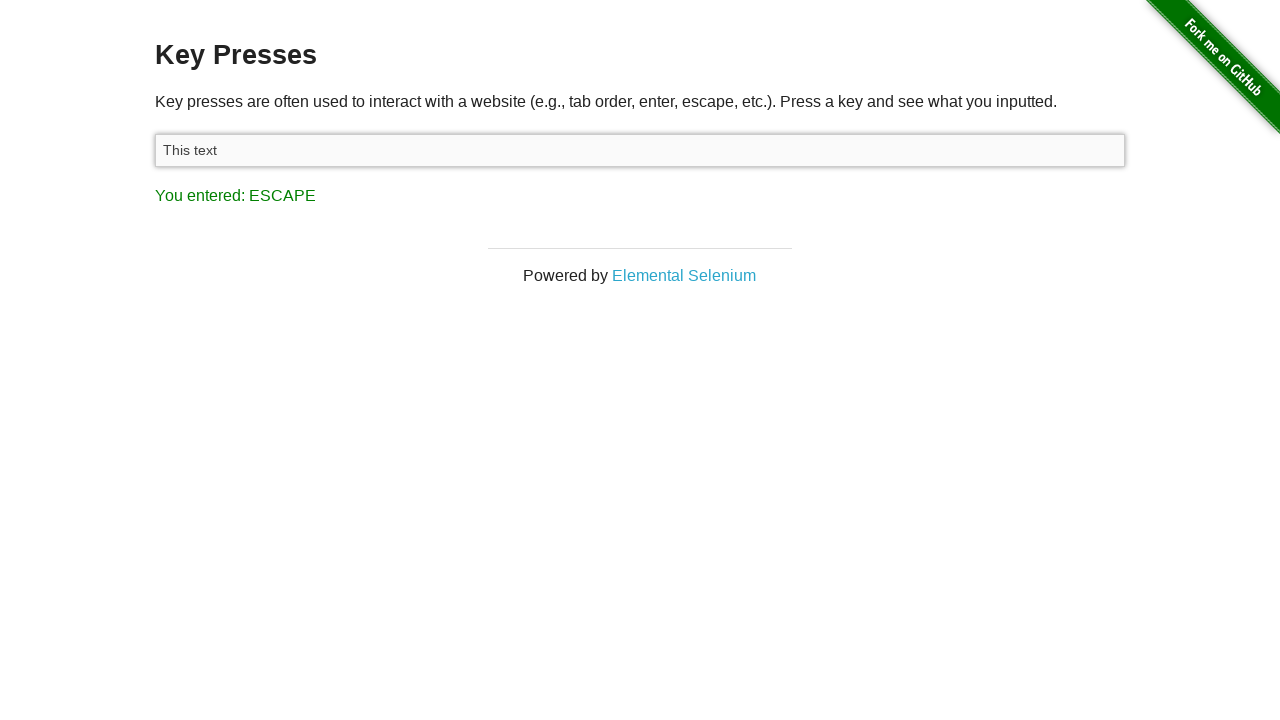

Clicked on the keyboard input field to focus it at (640, 150) on #target
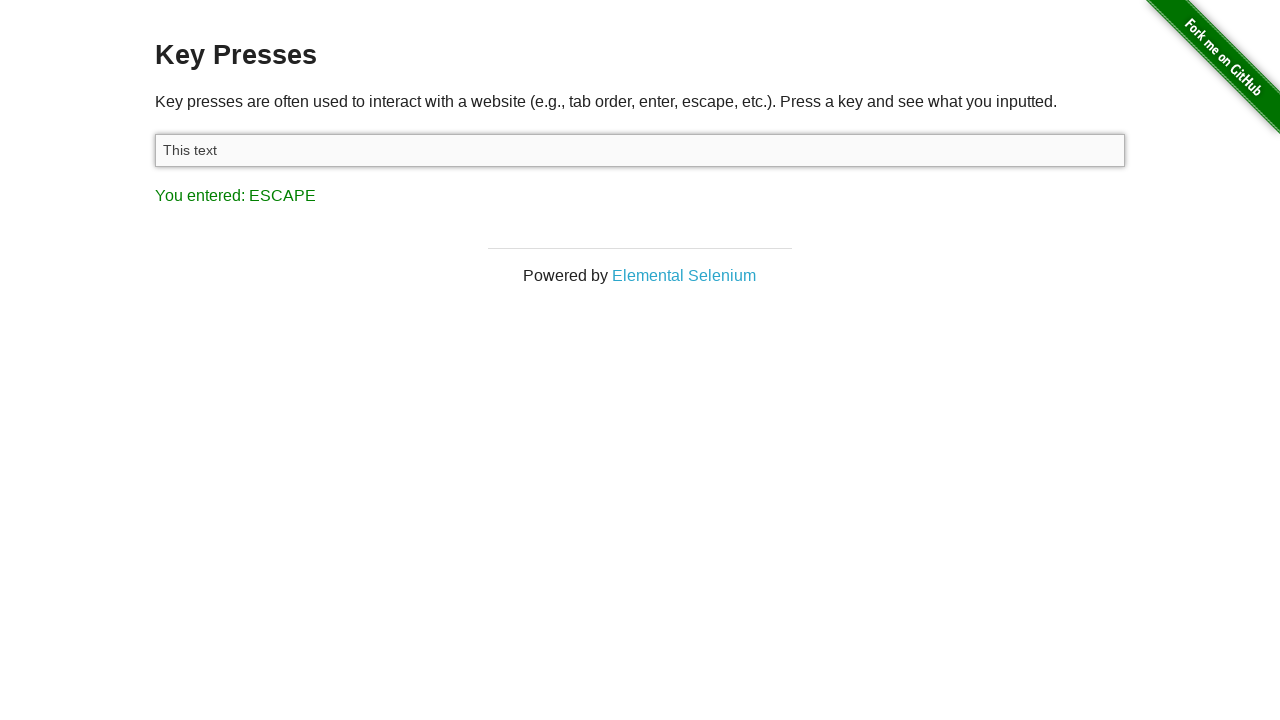

Pressed Ctrl+A keyboard shortcut to select all text
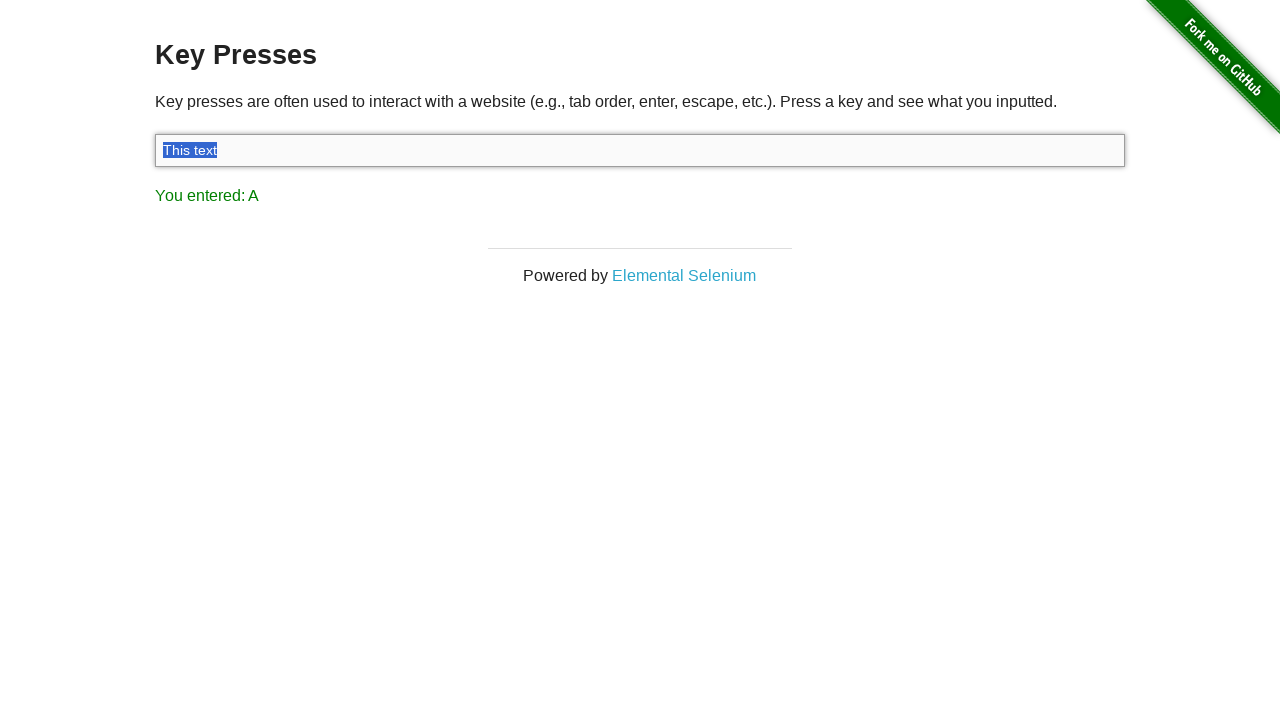

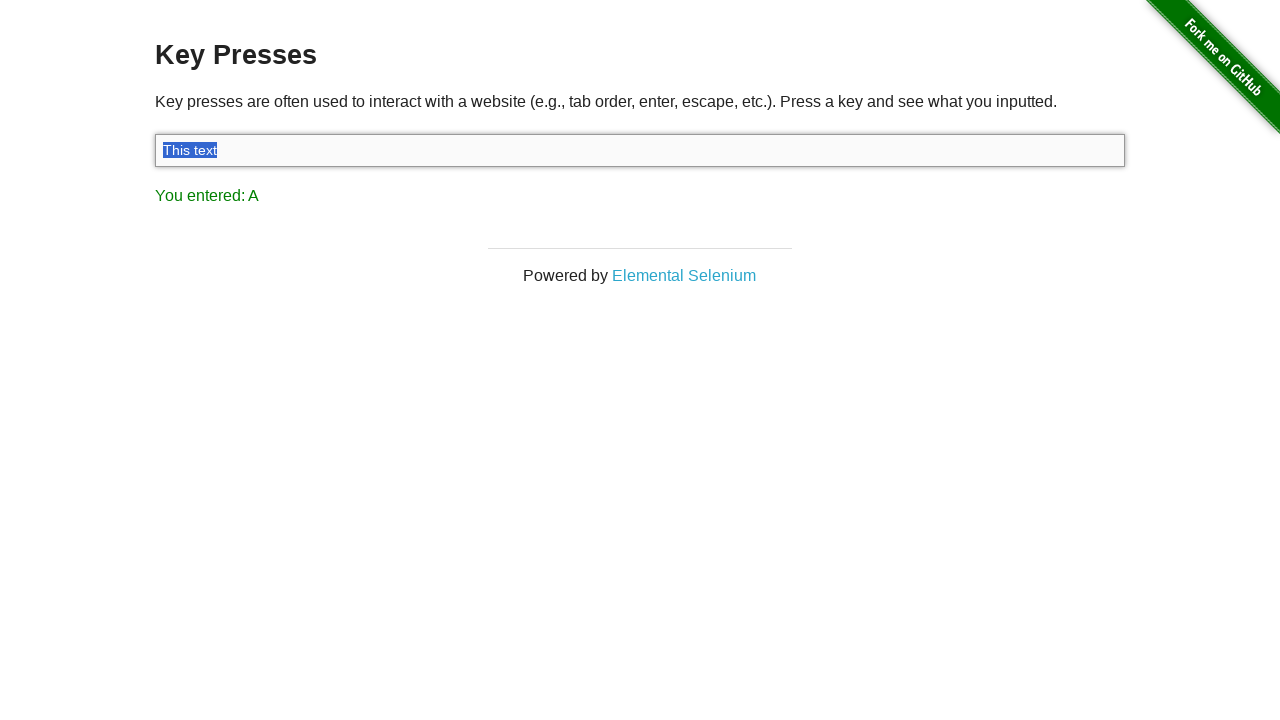